Navigates to an HTML dropdown elements practice page and scrolls down 600 pixels using JavaScript execution.

Starting URL: https://www.hyrtutorials.com/p/html-dropdown-elements-practice.html

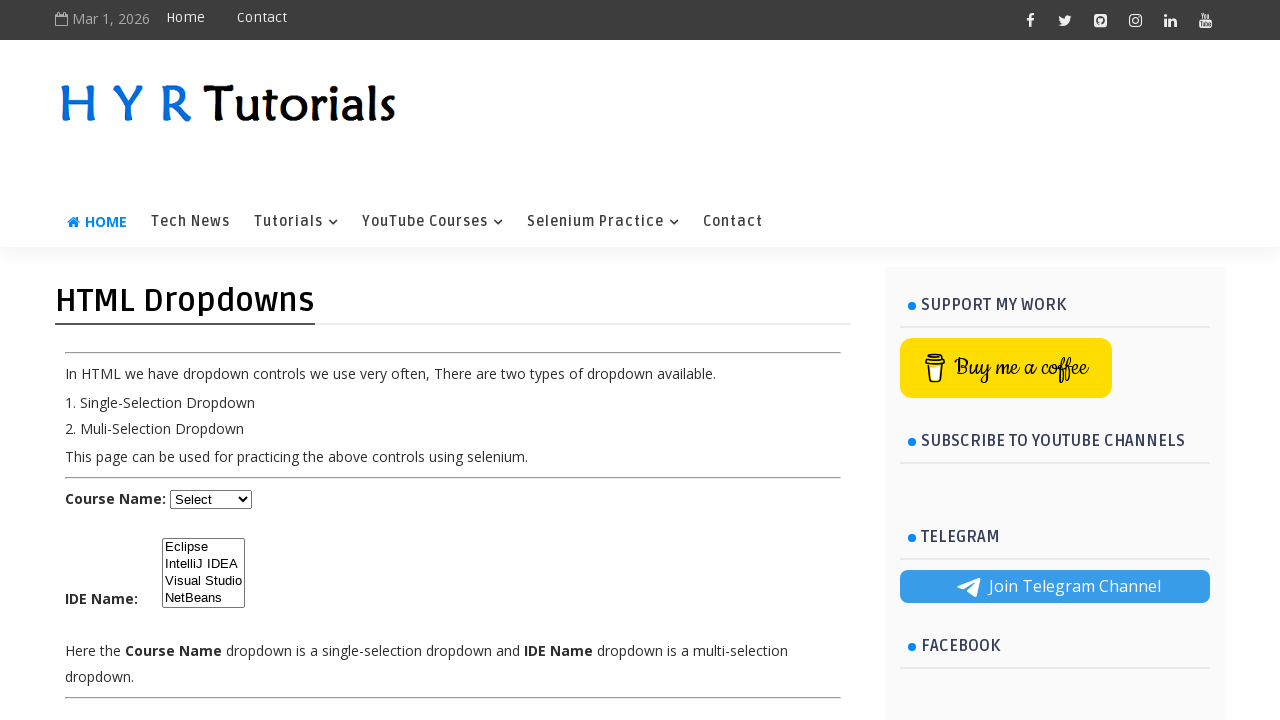

Navigated to HTML dropdown elements practice page
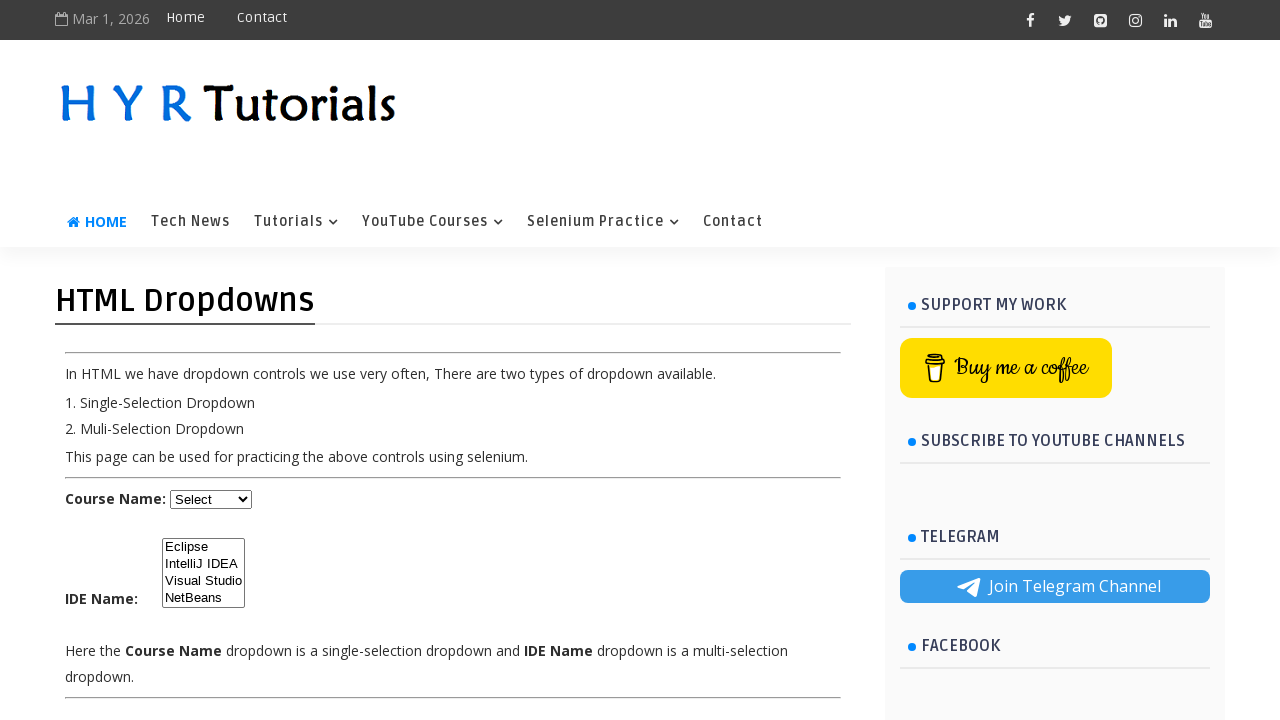

Scrolled down 600 pixels using JavaScript execution
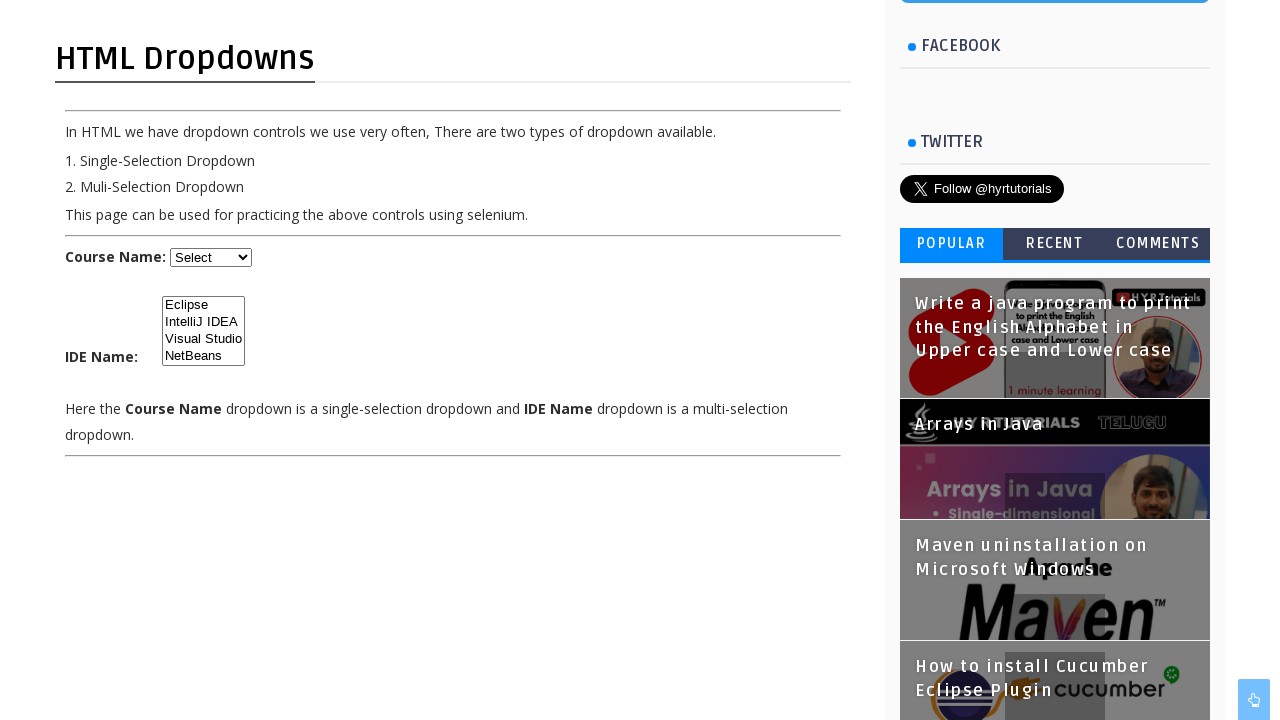

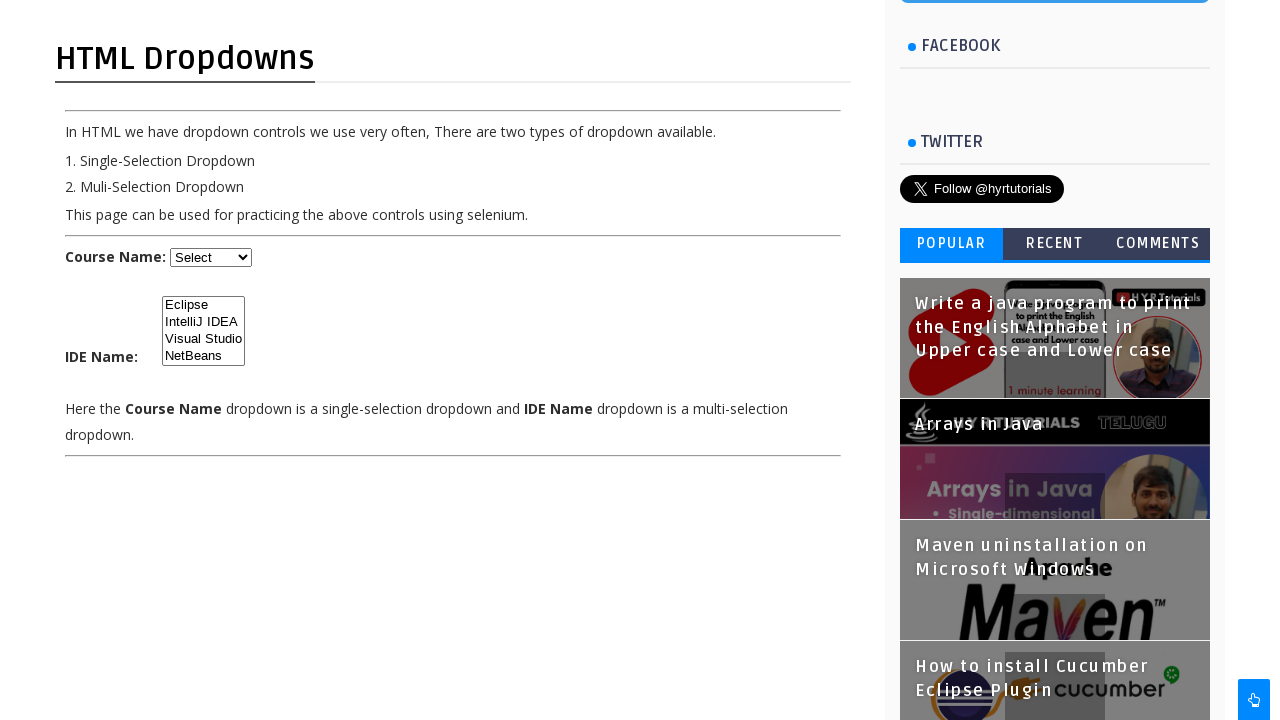